Tests handling JavaScript confirmation alerts by clicking a button to trigger a confirmation dialog, accepting it, and verifying the result message displays "You clicked: Ok"

Starting URL: http://the-internet.herokuapp.com/javascript_alerts

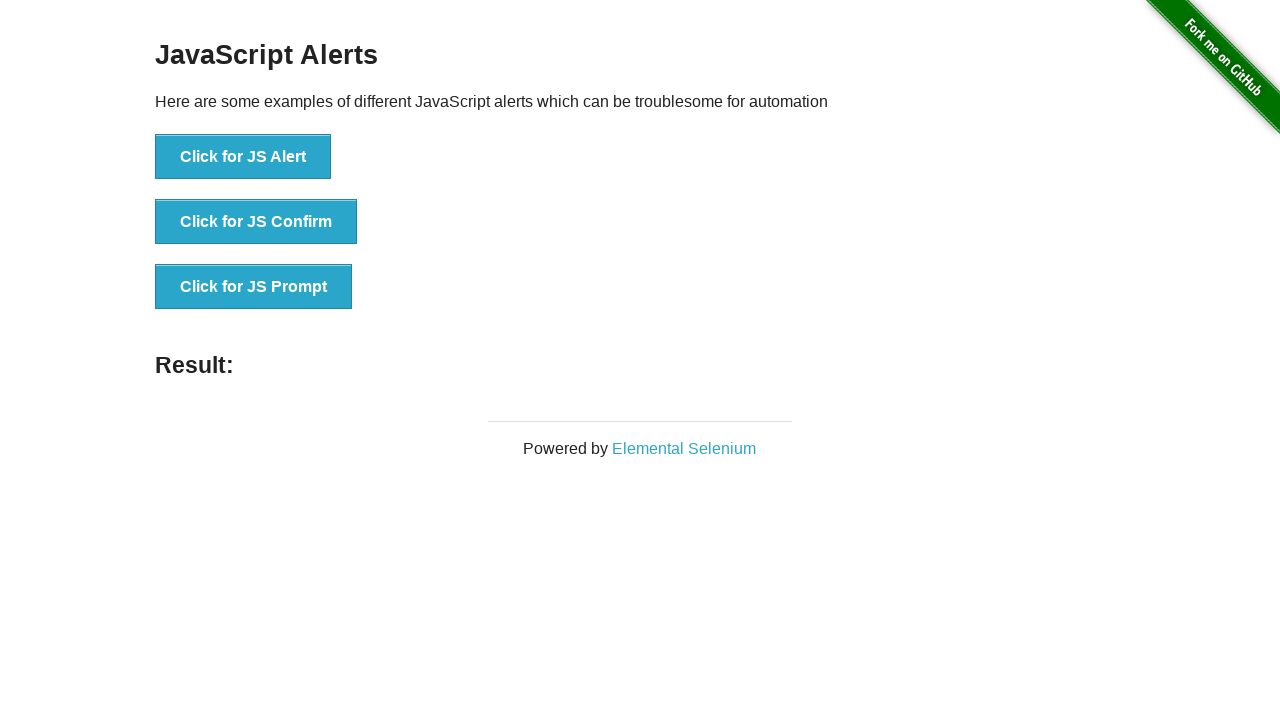

Clicked the confirmation alert button at (256, 222) on .example li:nth-child(2) button
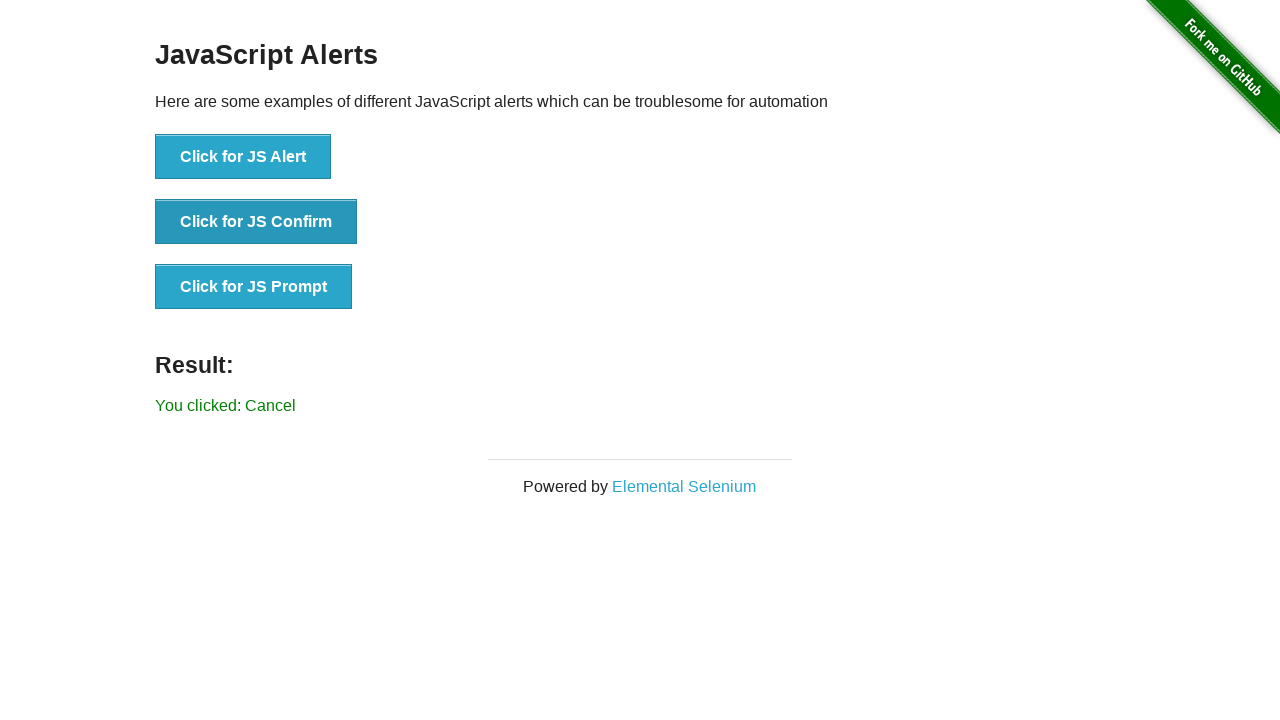

Set up dialog handler to accept confirmation dialogs
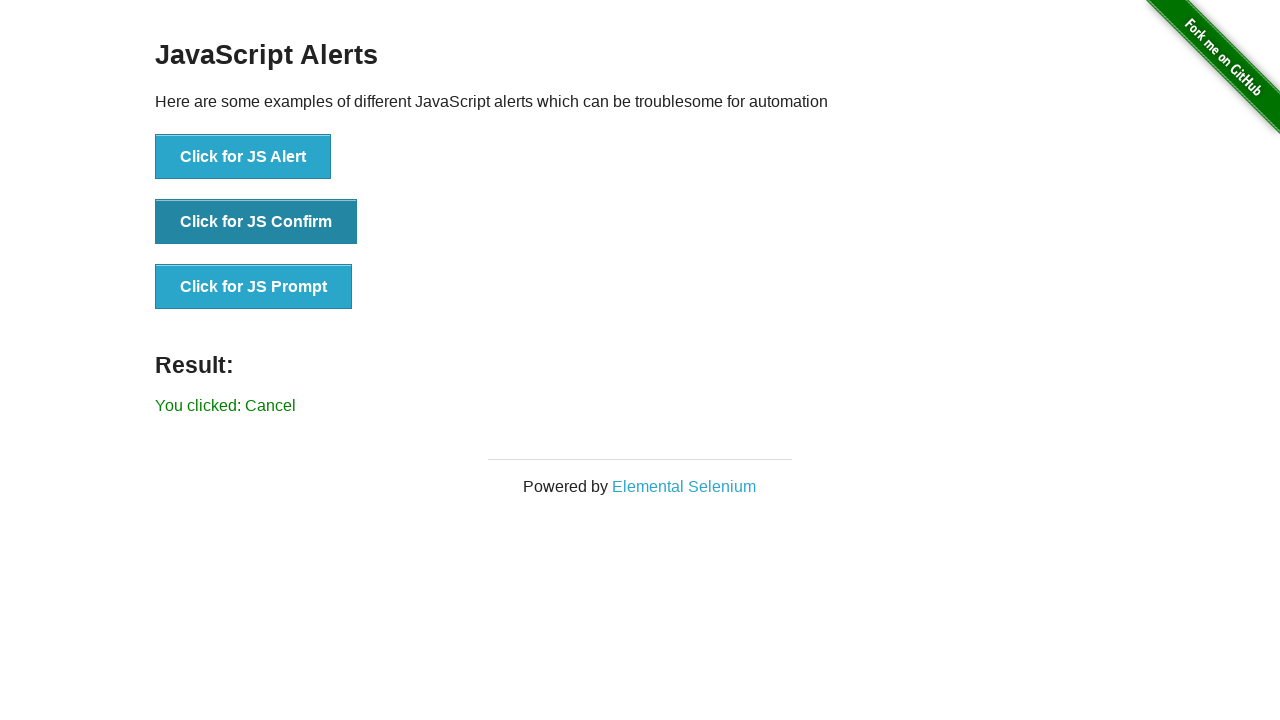

Clicked the confirmation alert button again with dialog handler active at (256, 222) on .example li:nth-child(2) button
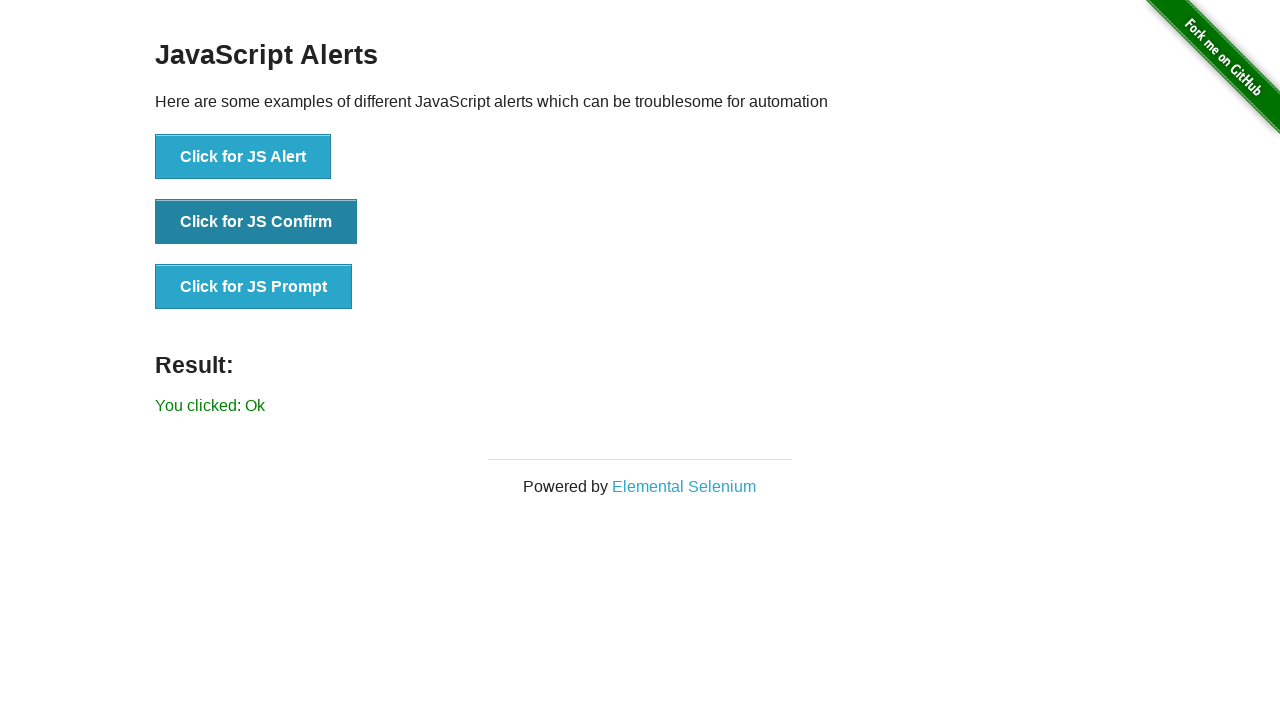

Result message element loaded
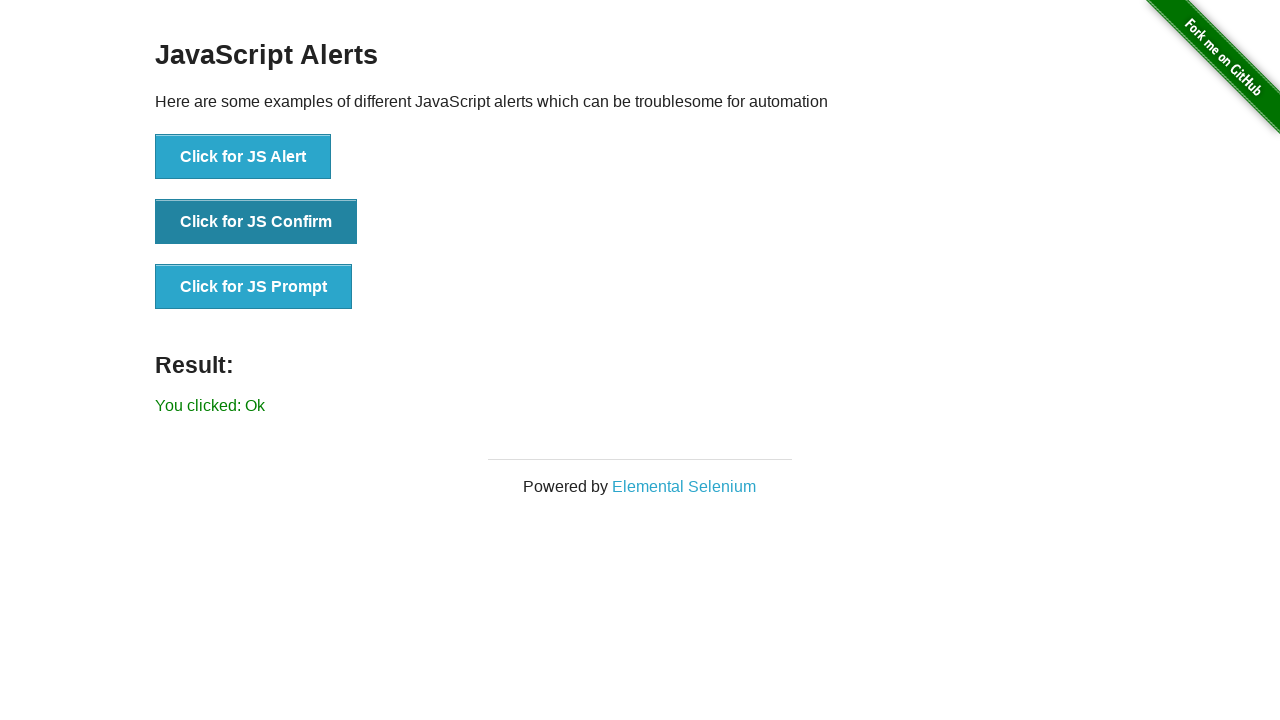

Retrieved result text: 'You clicked: Ok'
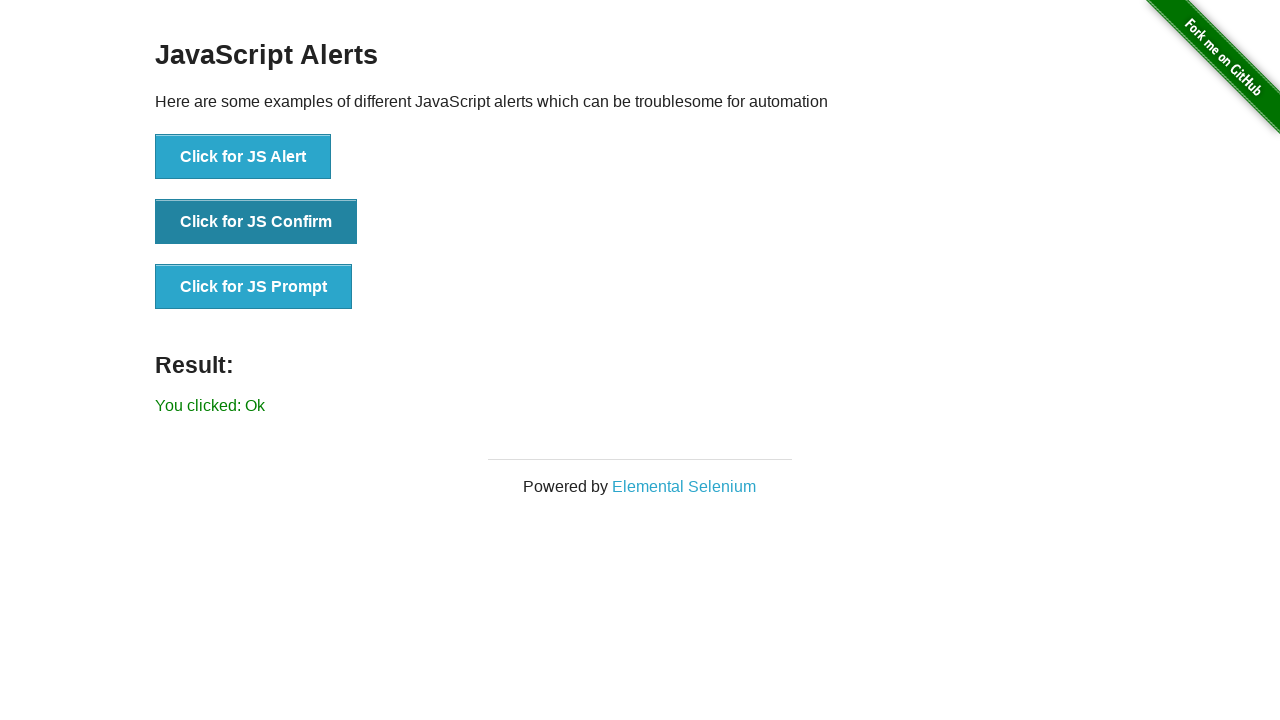

Verified result message displays 'You clicked: Ok'
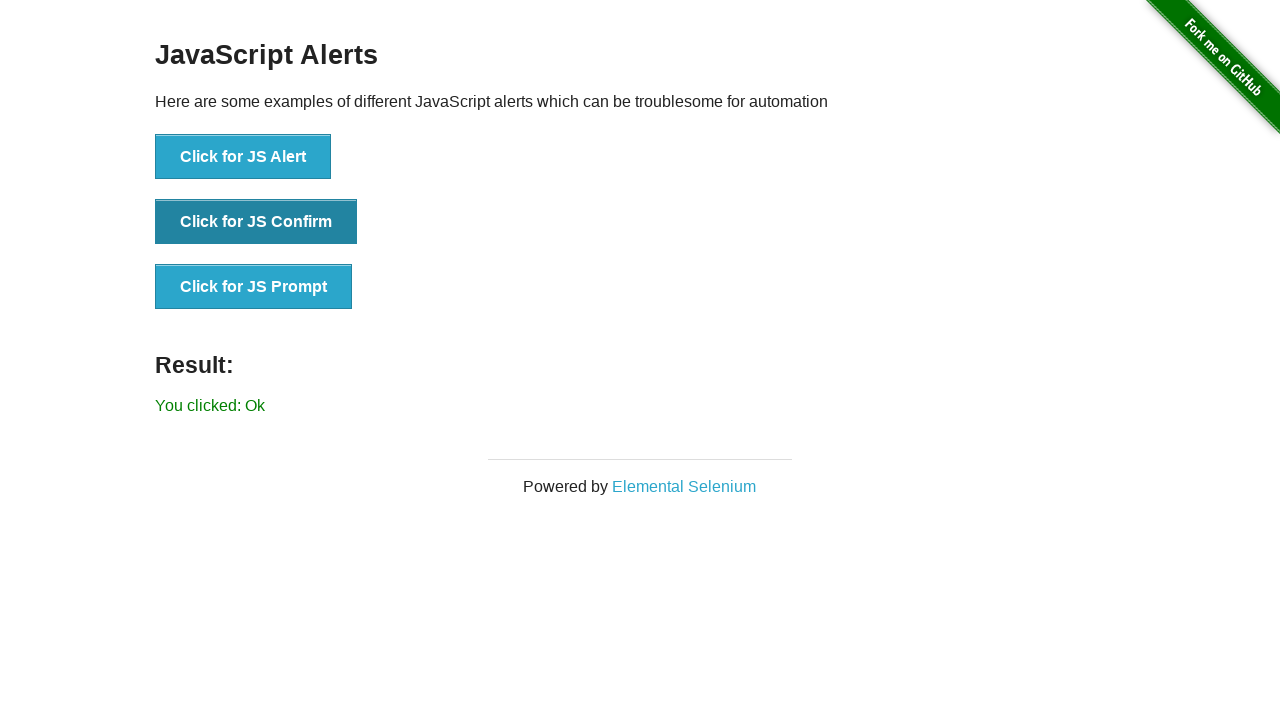

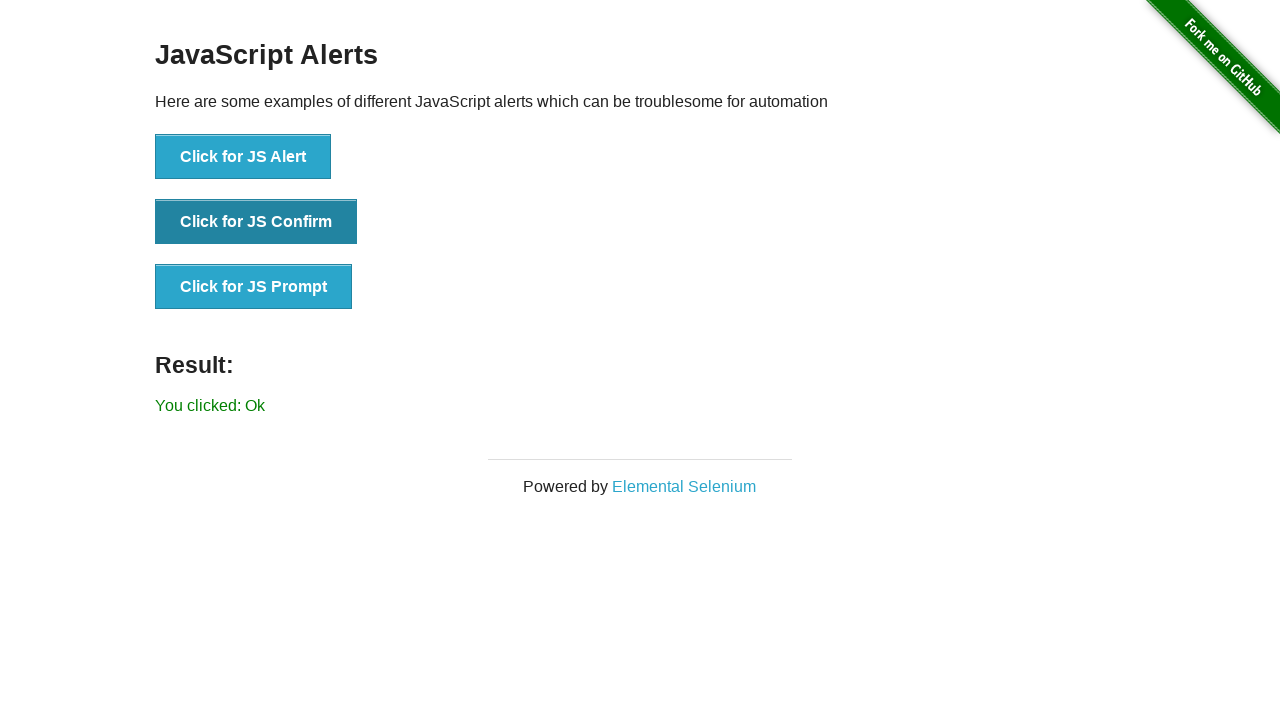